Navigates to a practice page and fills an autocomplete input field with text

Starting URL: https://www.letskodeit.com/practice

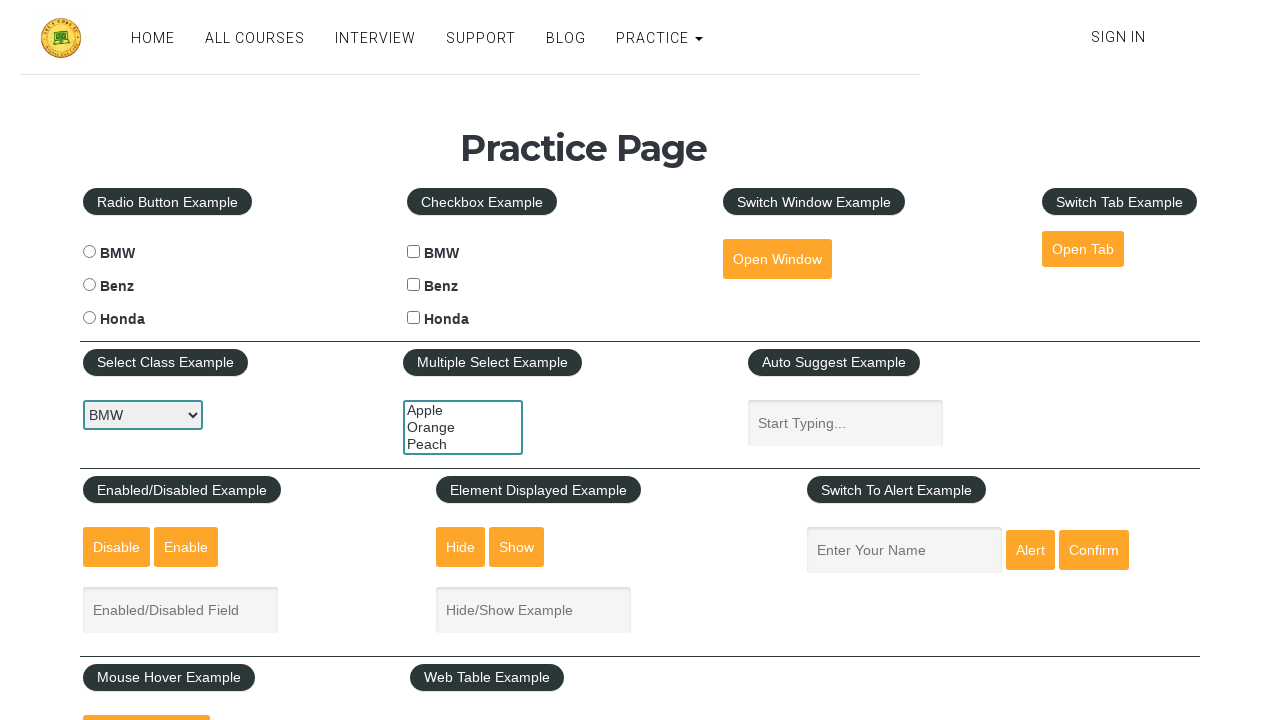

Navigated to practice page at https://www.letskodeit.com/practice
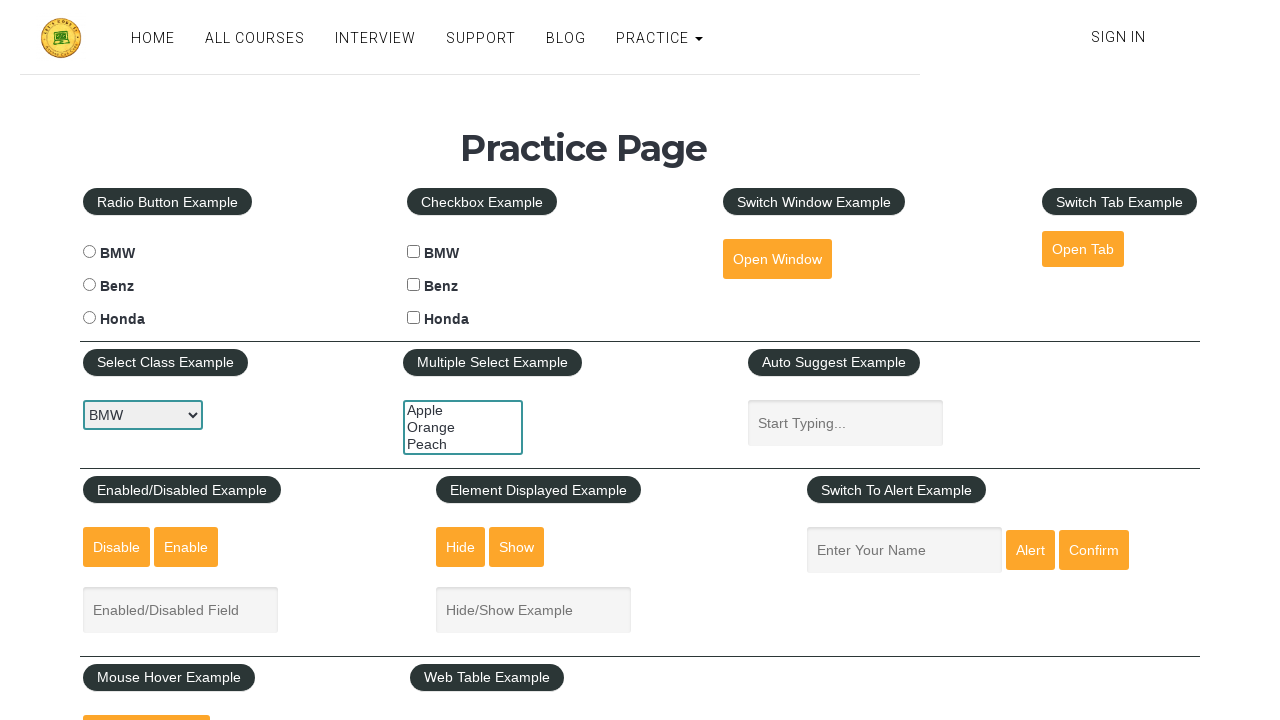

Filled autocomplete input field with 'Carlos' on .ui-autocomplete-input
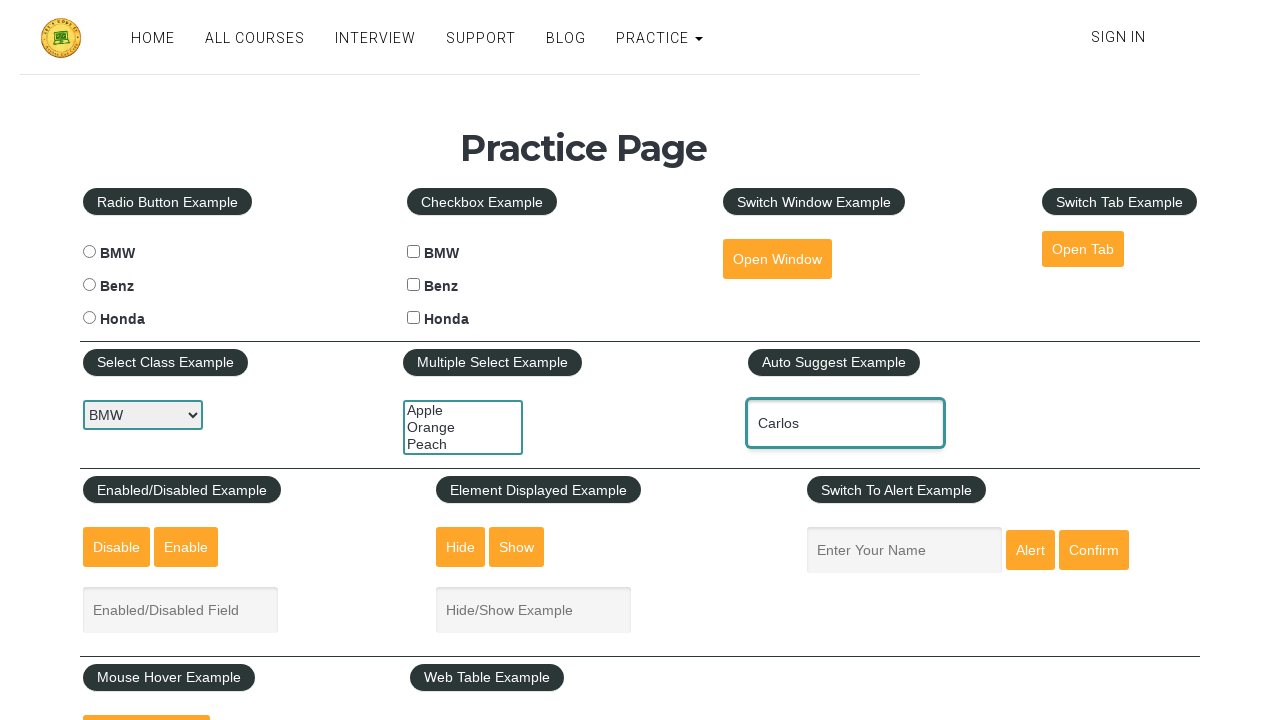

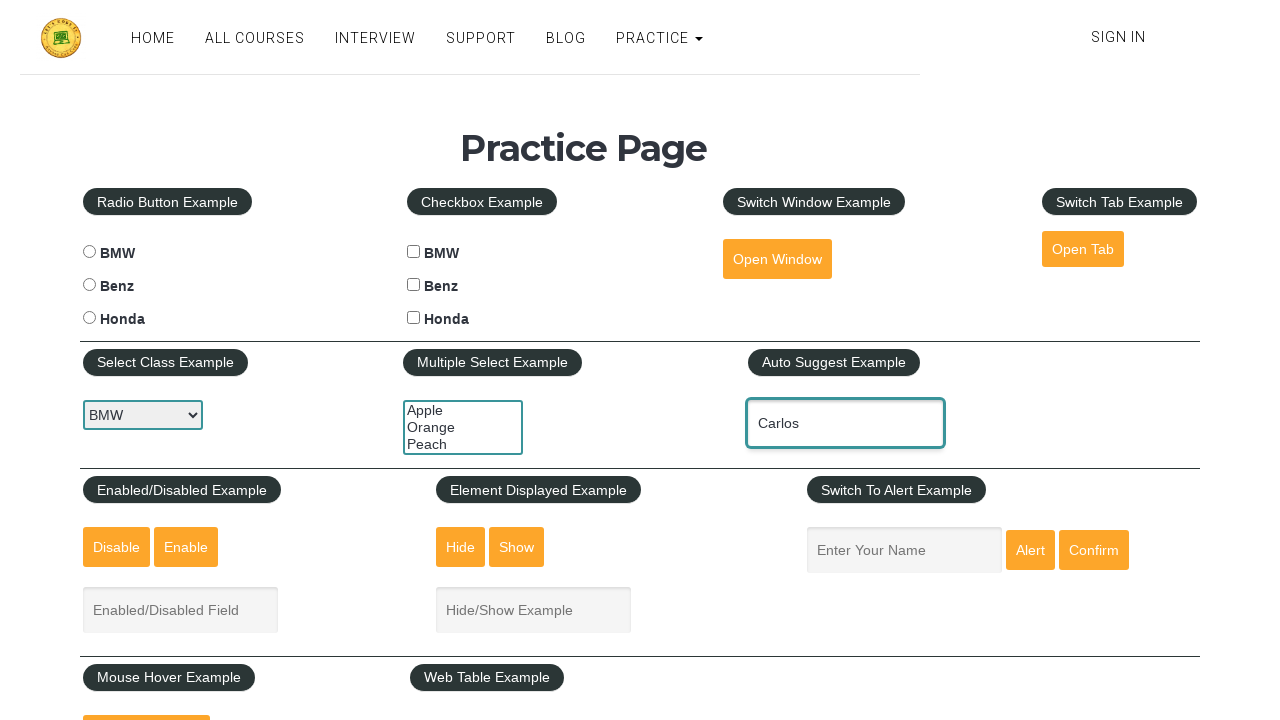